Tests a form submission by filling in full name, email, and address fields, then verifying the submitted data appears in the output

Starting URL: https://demoqa.com/text-box

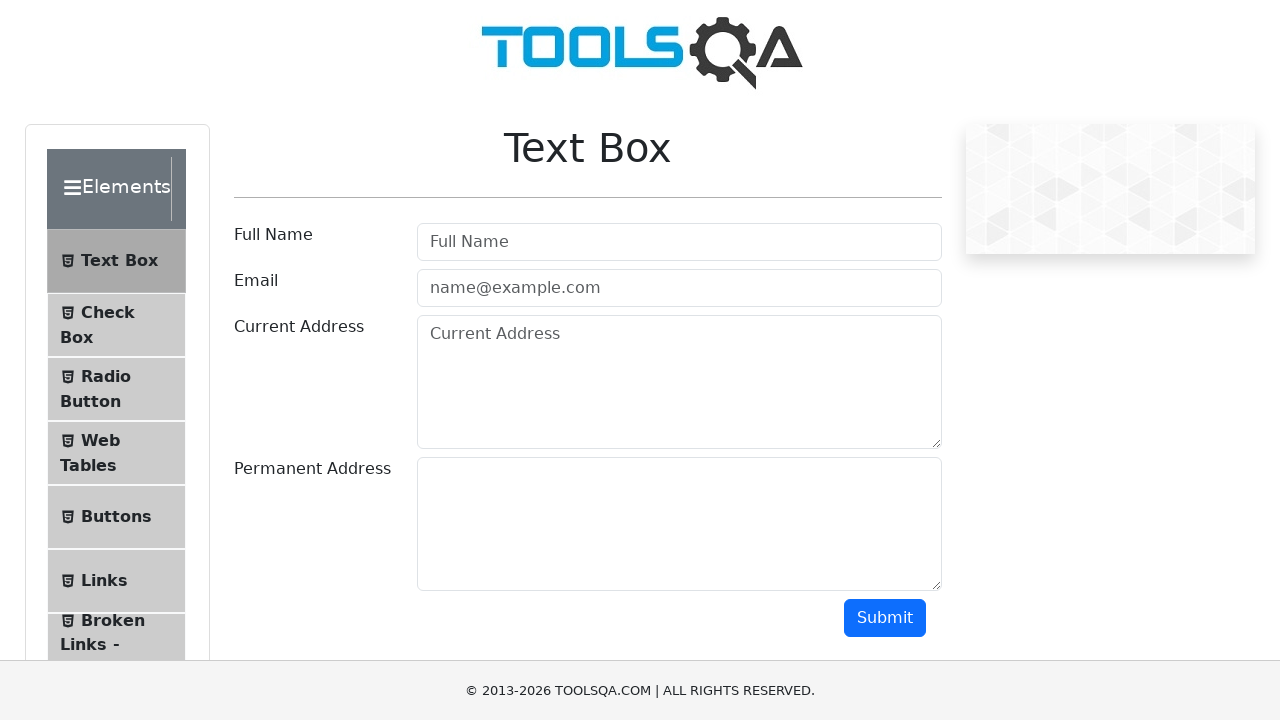

Filled full name field with 'Tom Yam' on #userName
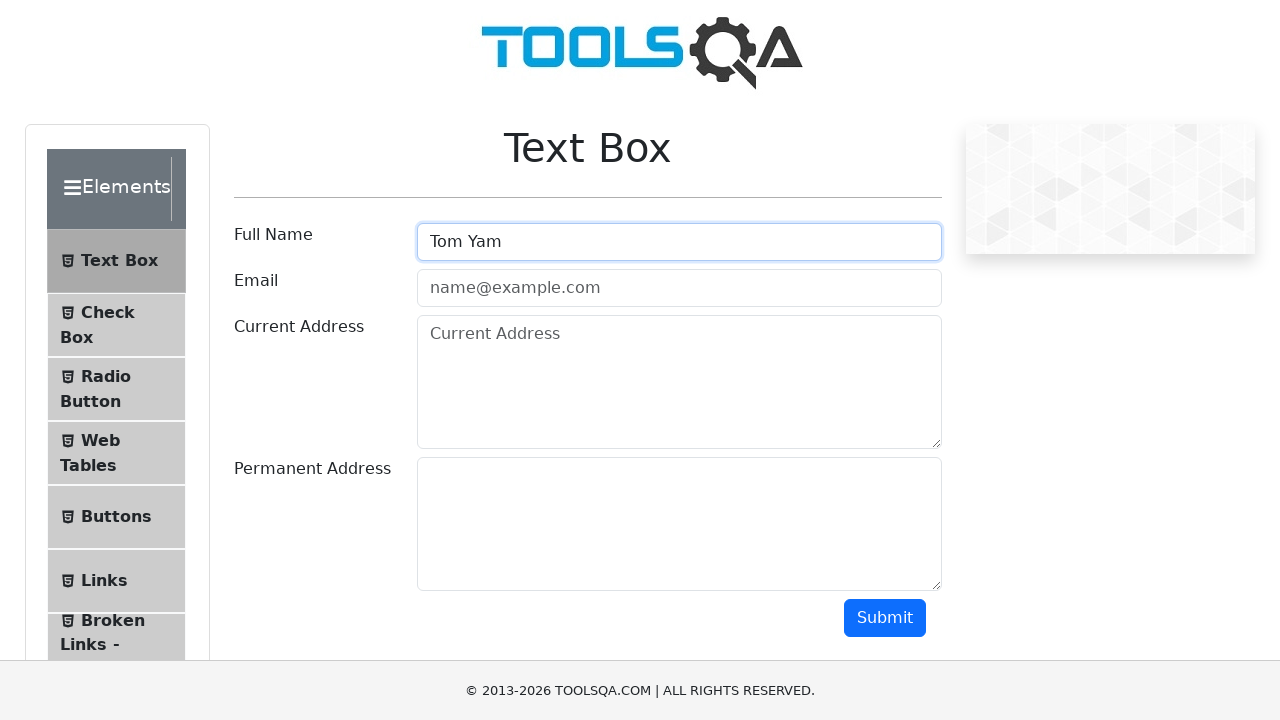

Filled email field with 'tomyam@yahoo.com' on #userEmail
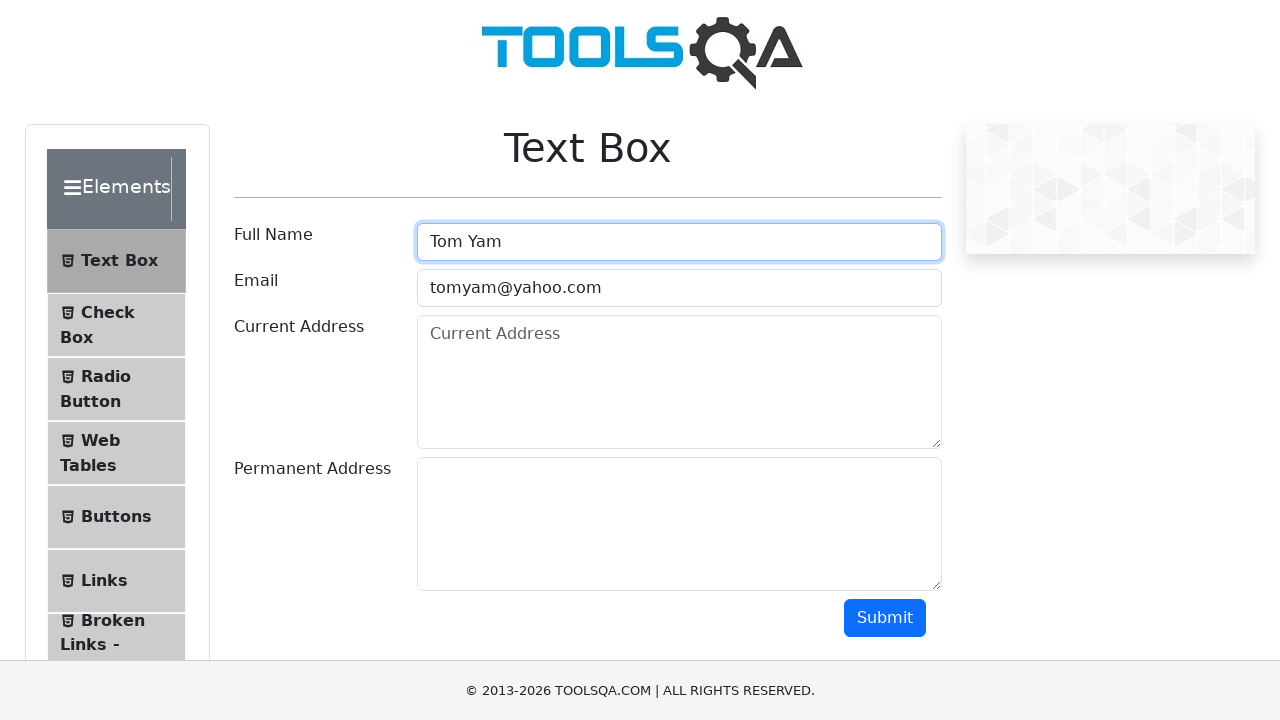

Filled address field with 'Jobnik 13, dira 14' on #currentAddress
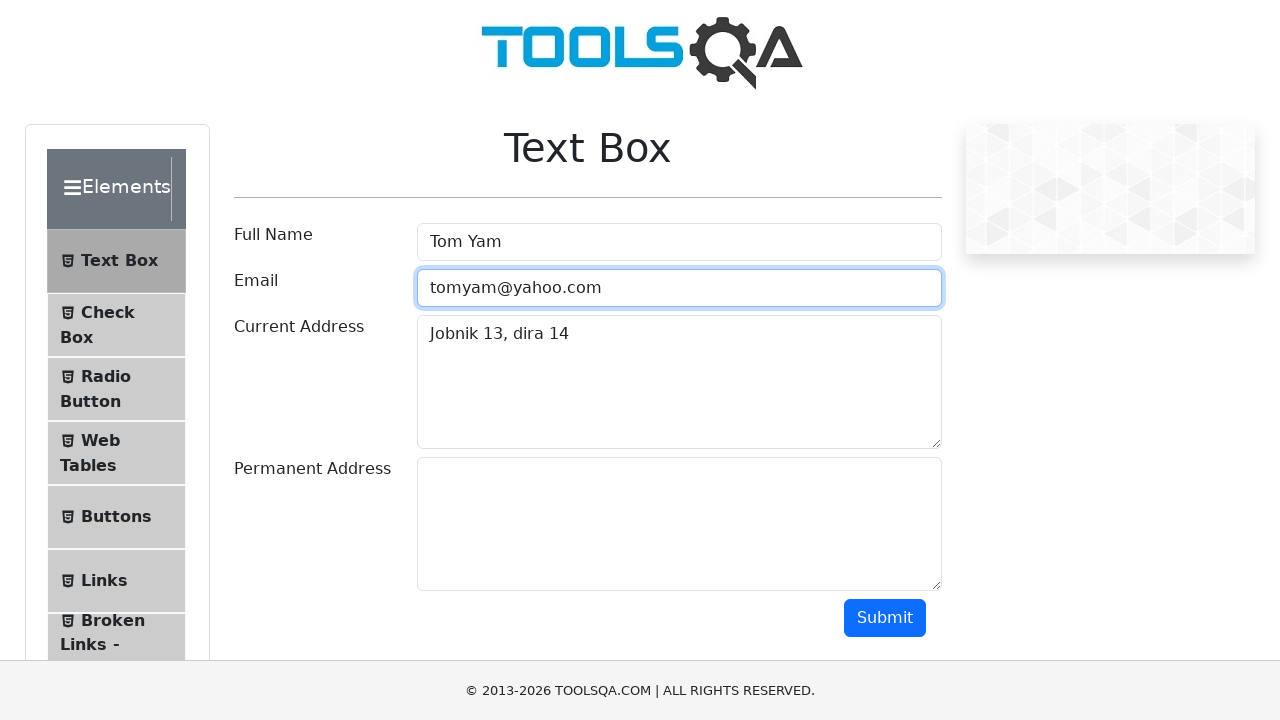

Clicked the submit button at (885, 618) on #submit
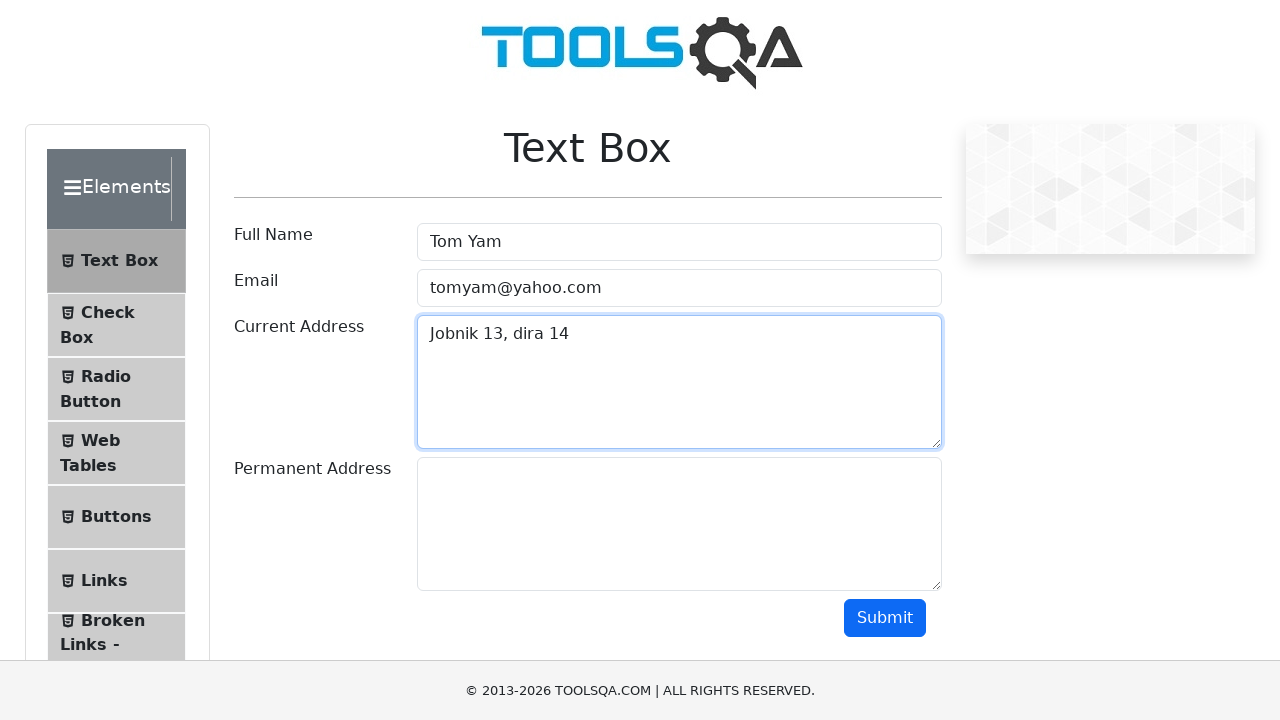

Form output appeared on page
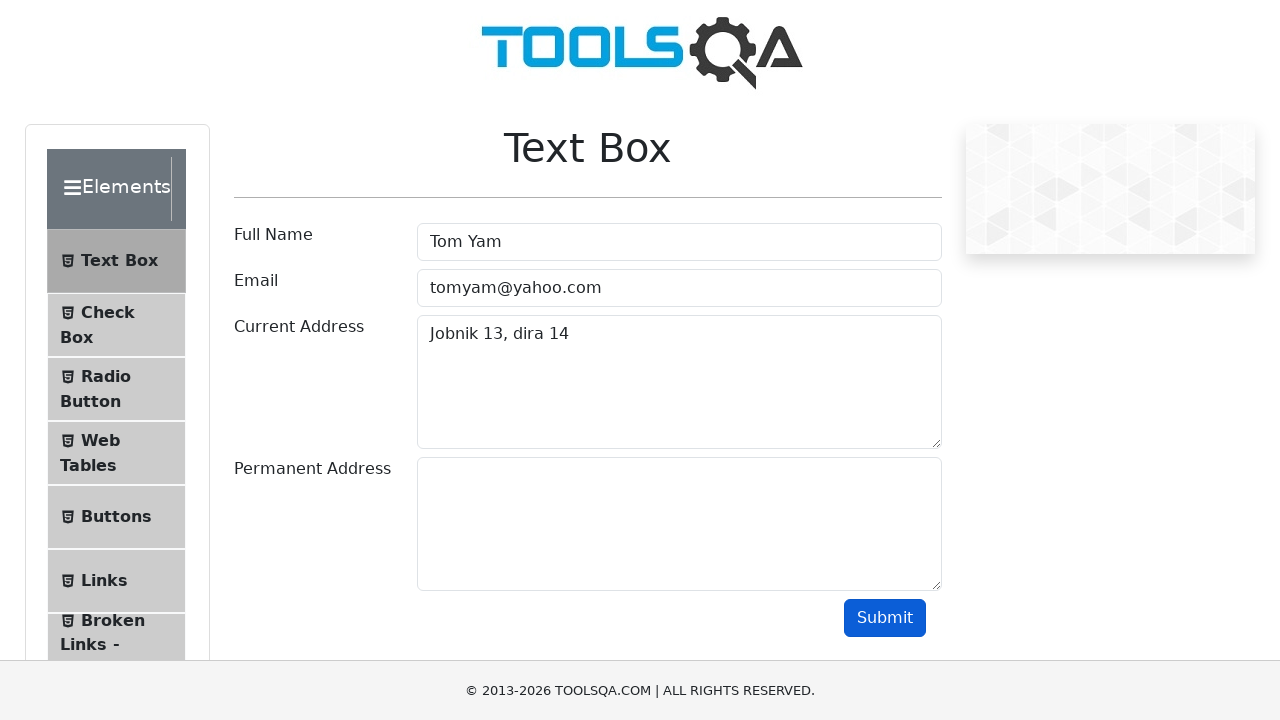

Retrieved all output paragraph elements
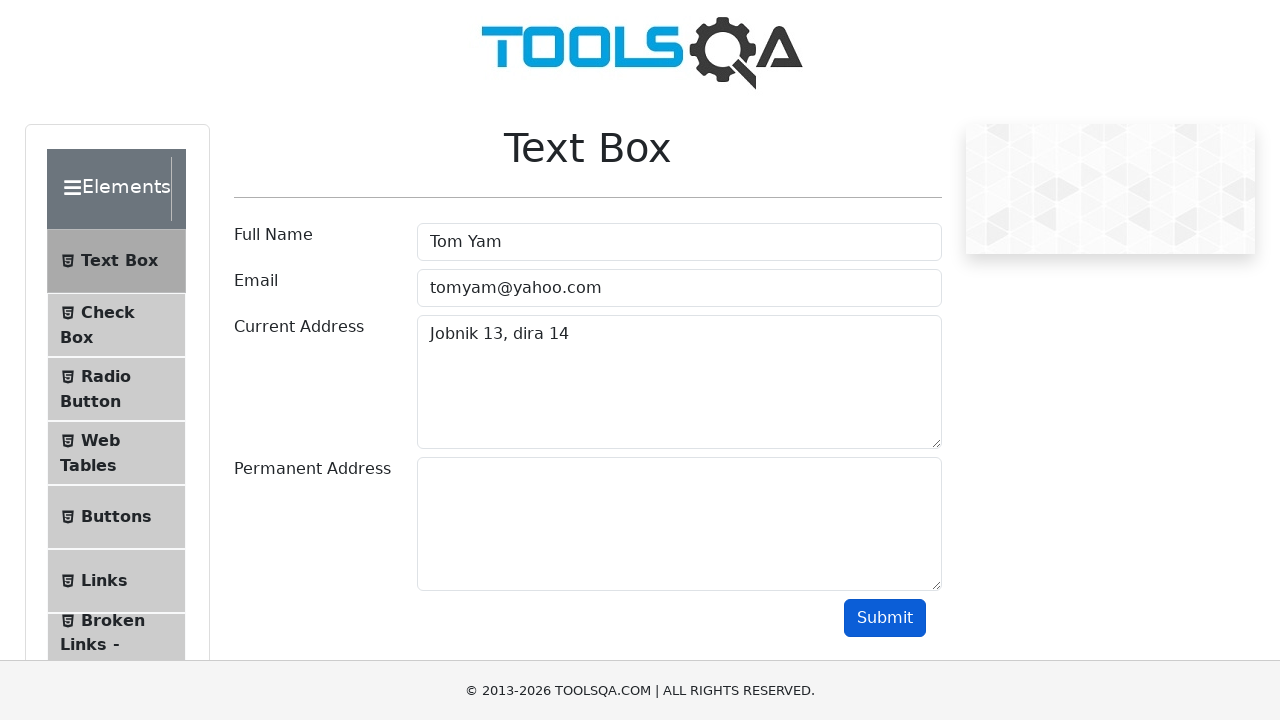

Verified that at least 3 output elements exist
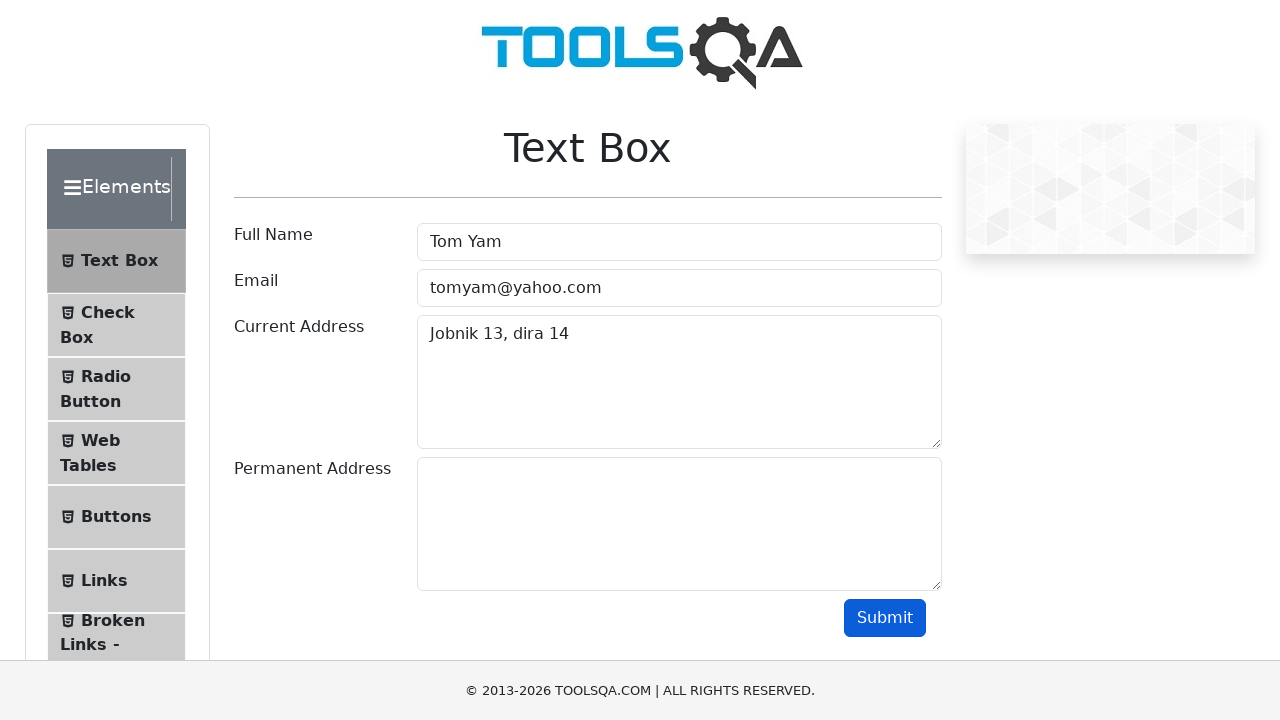

Retrieved text contents of all output elements
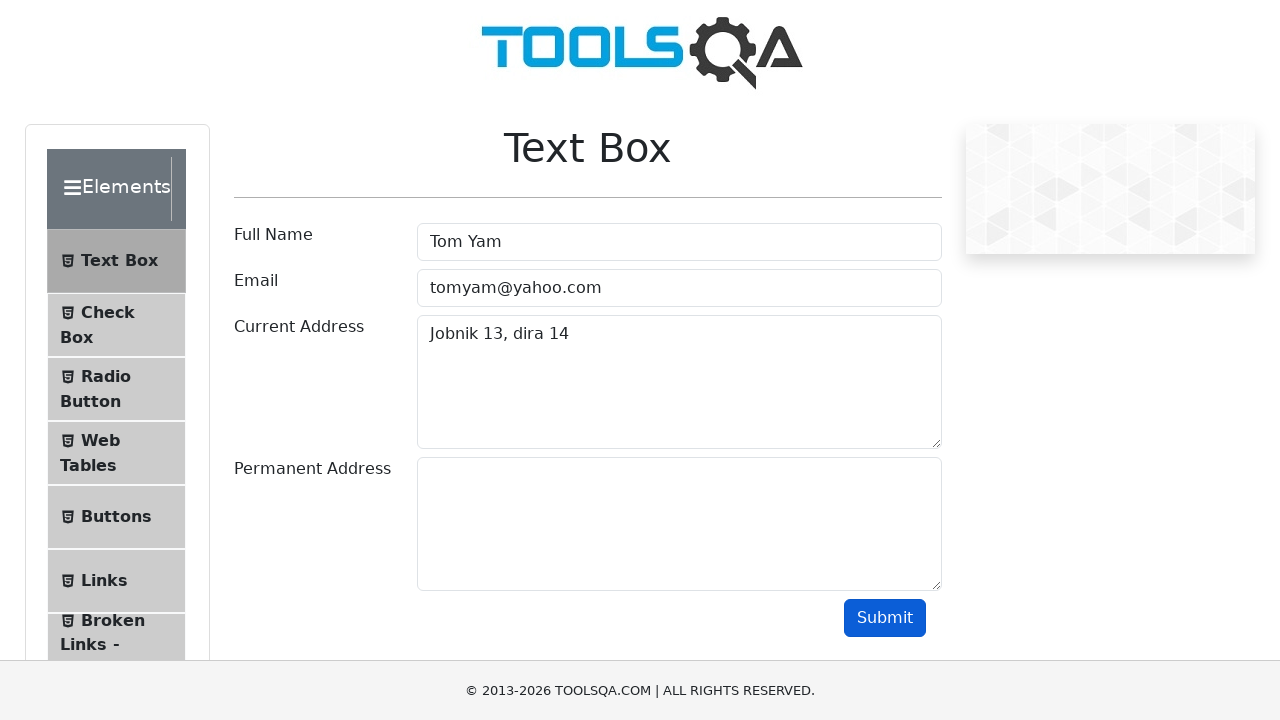

Combined output text into single string
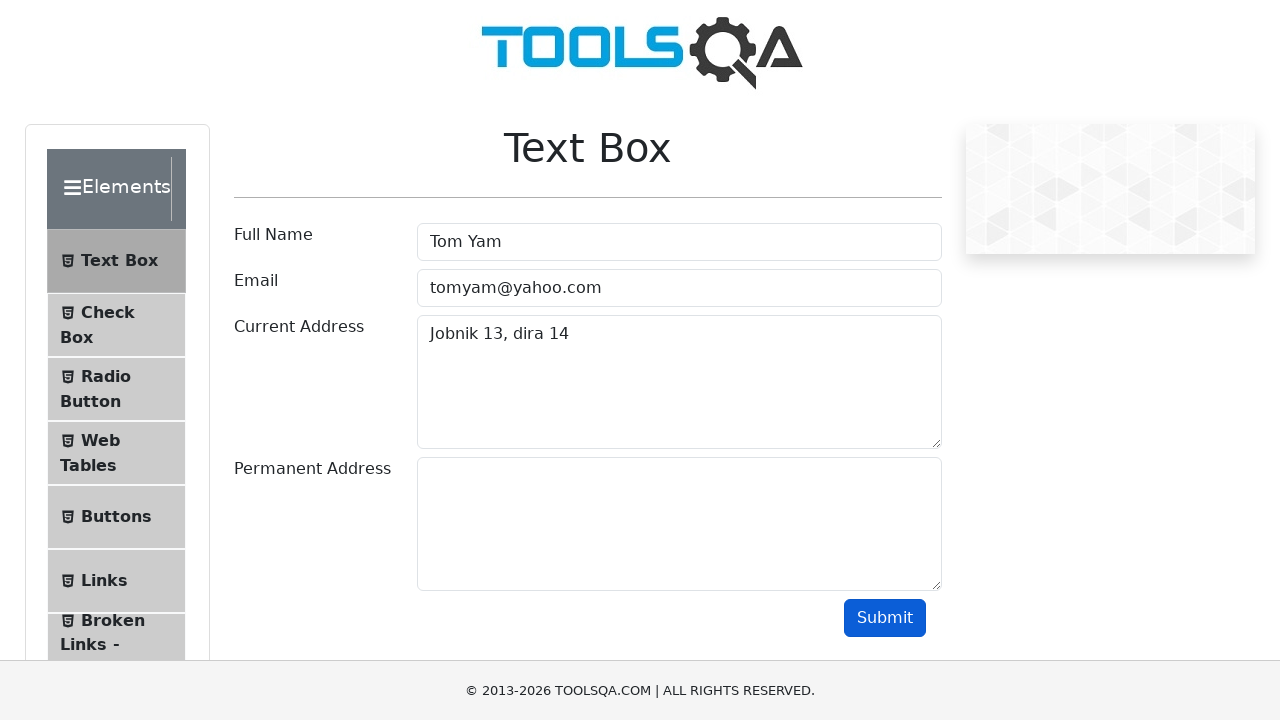

Verified 'Tom Yam' appears in form output
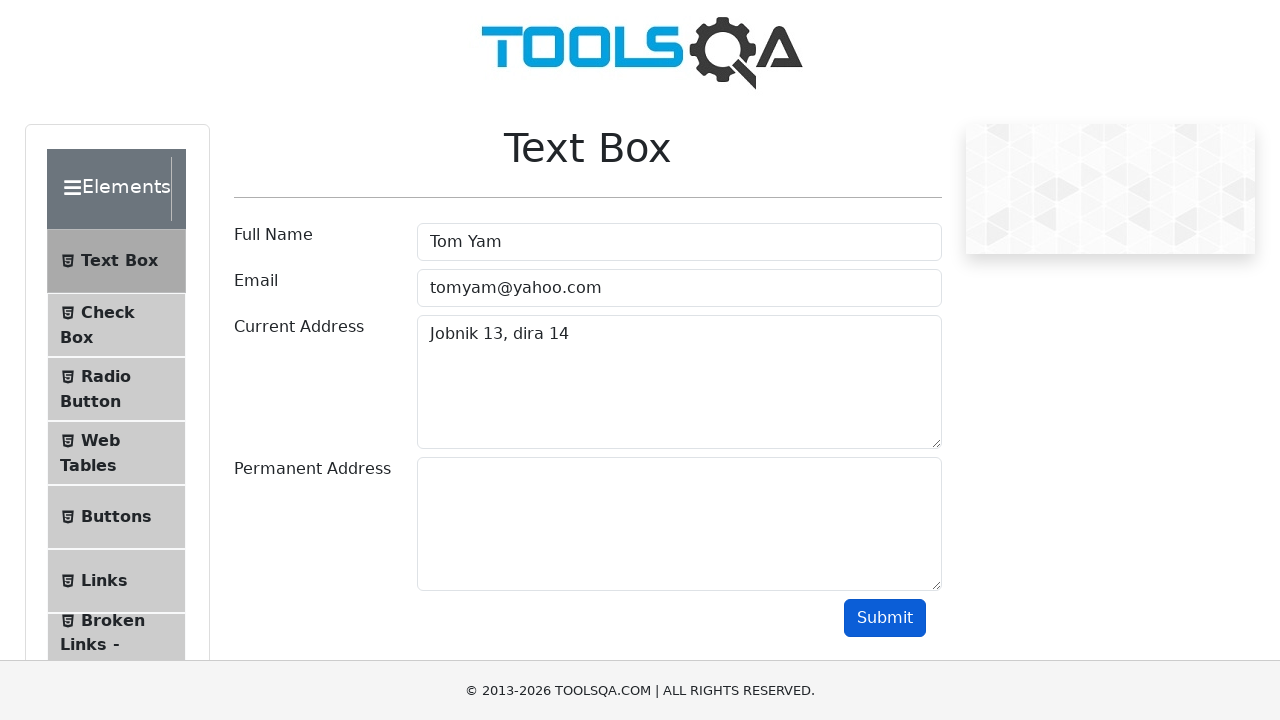

Verified 'tomyam@yahoo.com' appears in form output
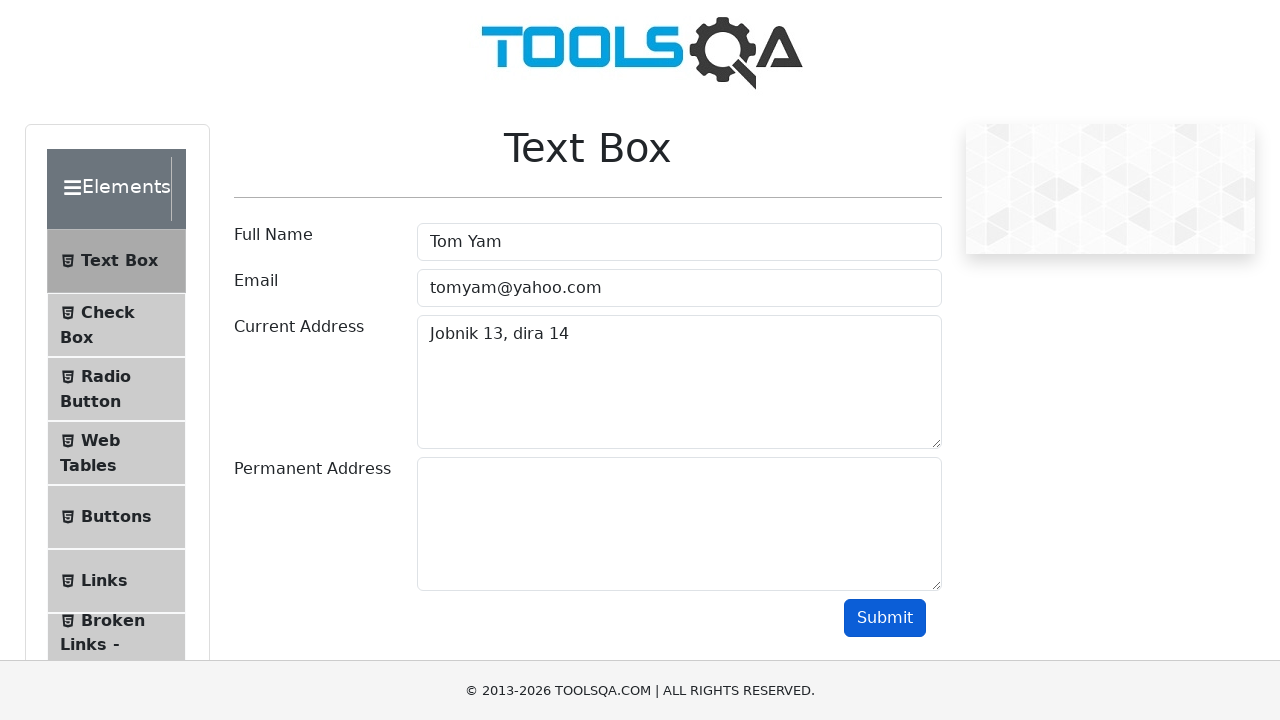

Verified 'Jobnik 13, dira 14' appears in form output
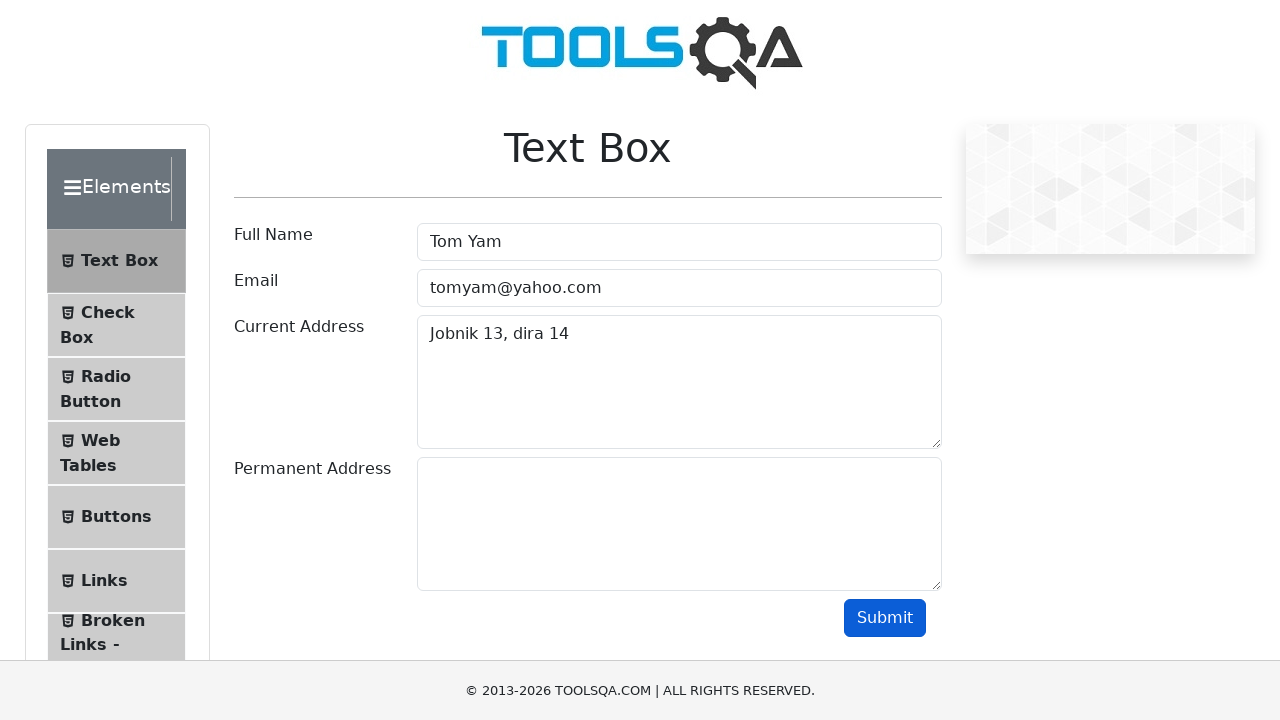

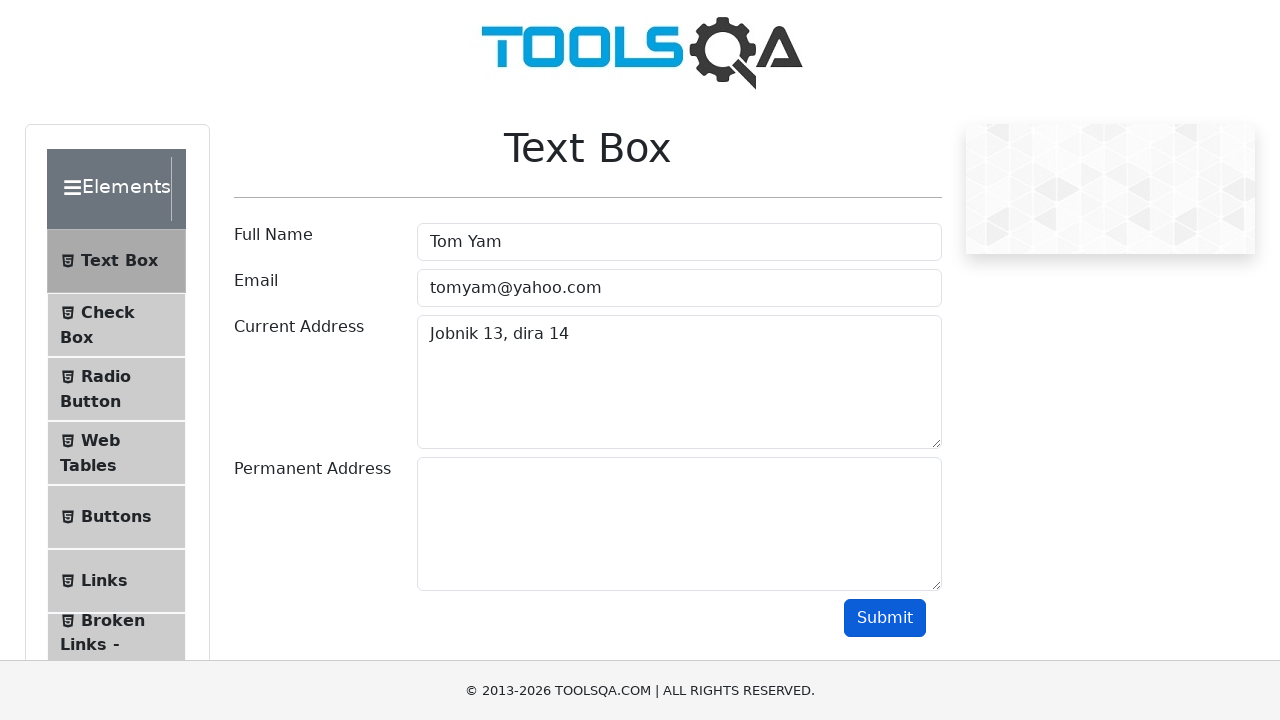